Tests the search functionality on Python.org by entering "pycon" in the search field and submitting the search form

Starting URL: http://www.python.org

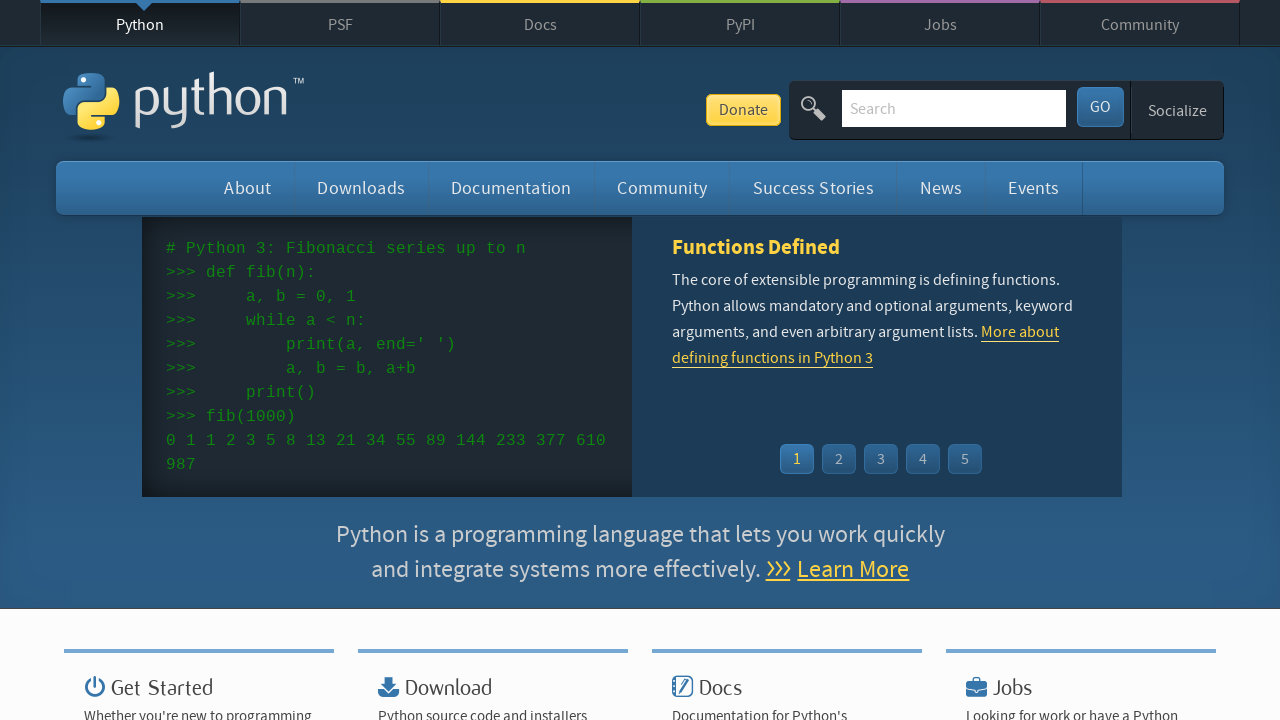

Filled search field with 'pycon' on input[name='q']
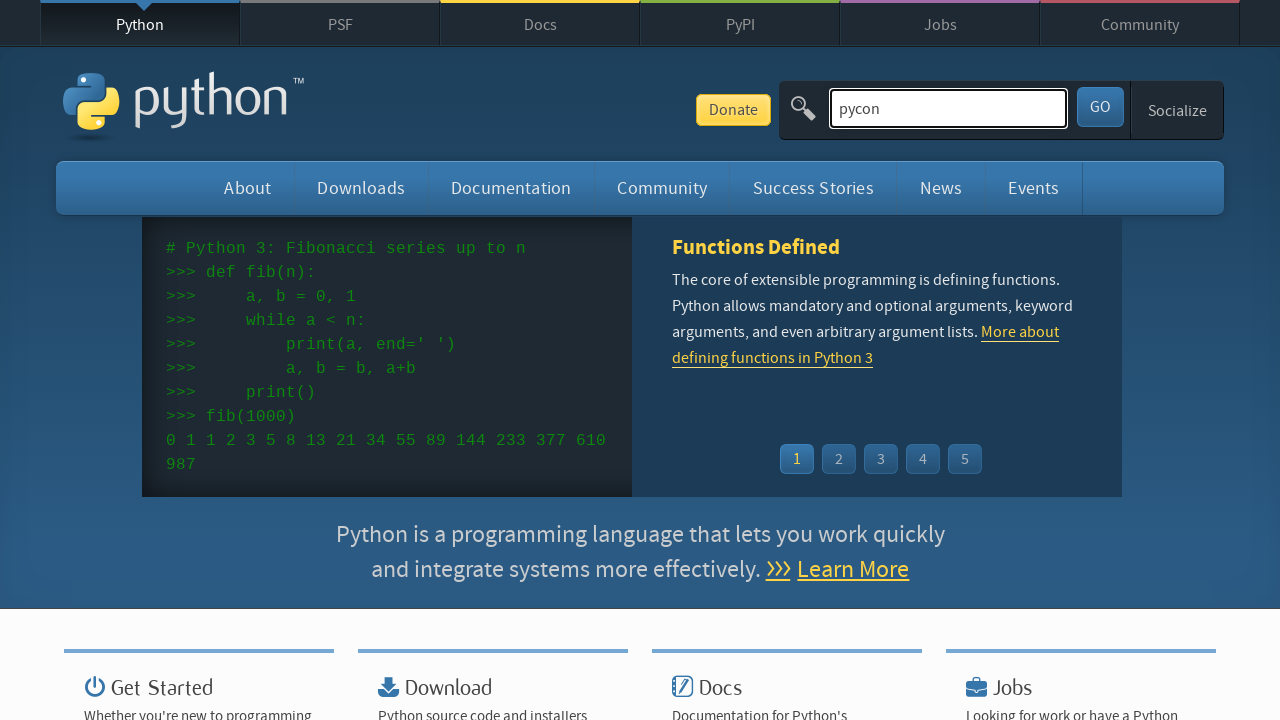

Pressed Enter to submit search form on input[name='q']
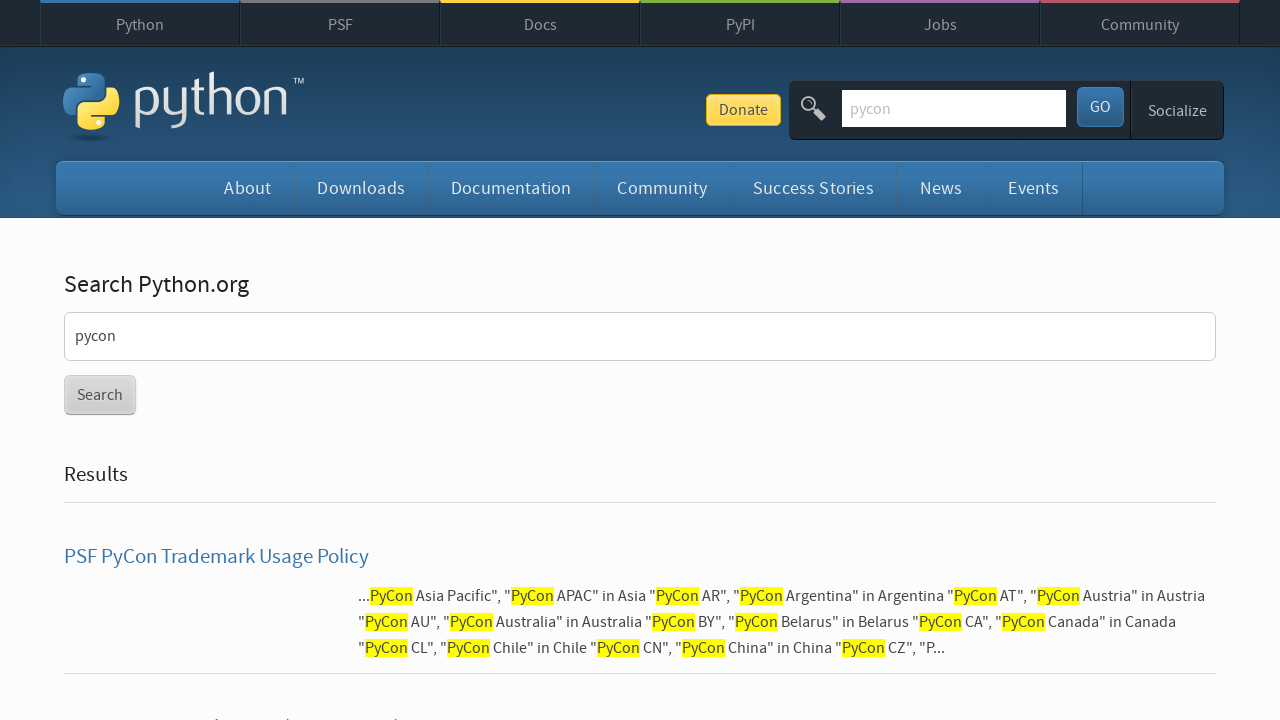

Search results page loaded
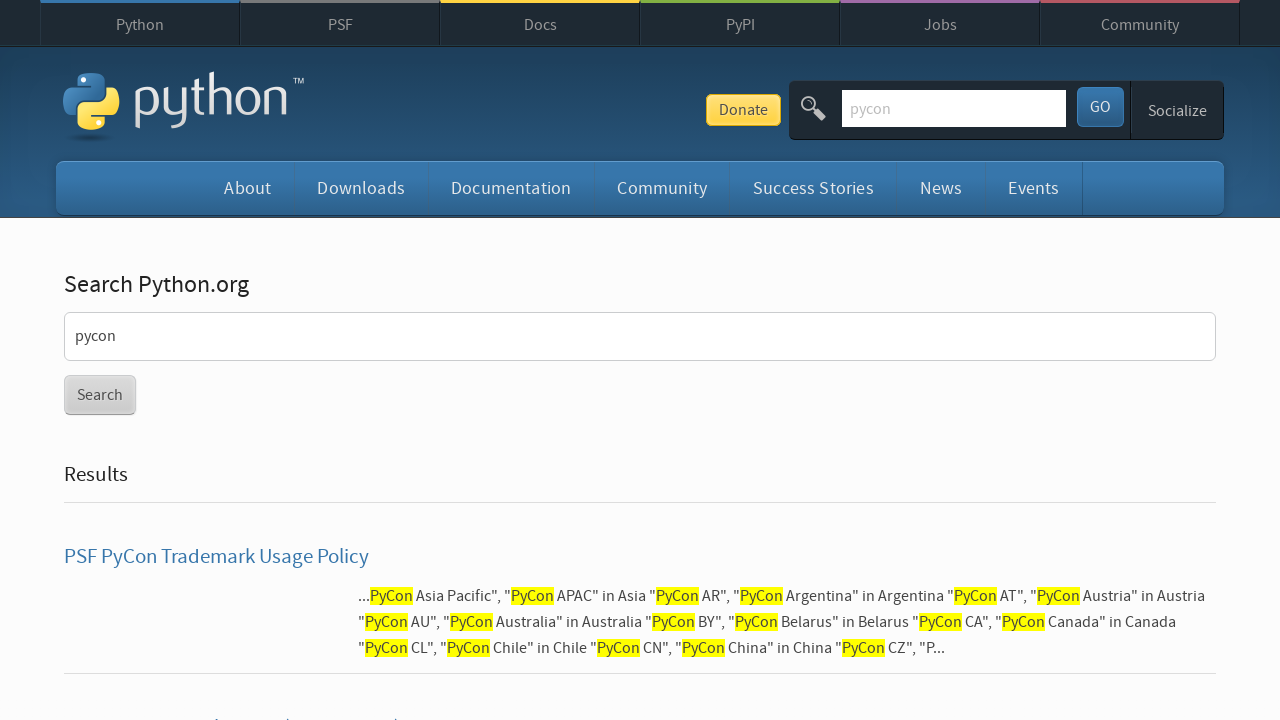

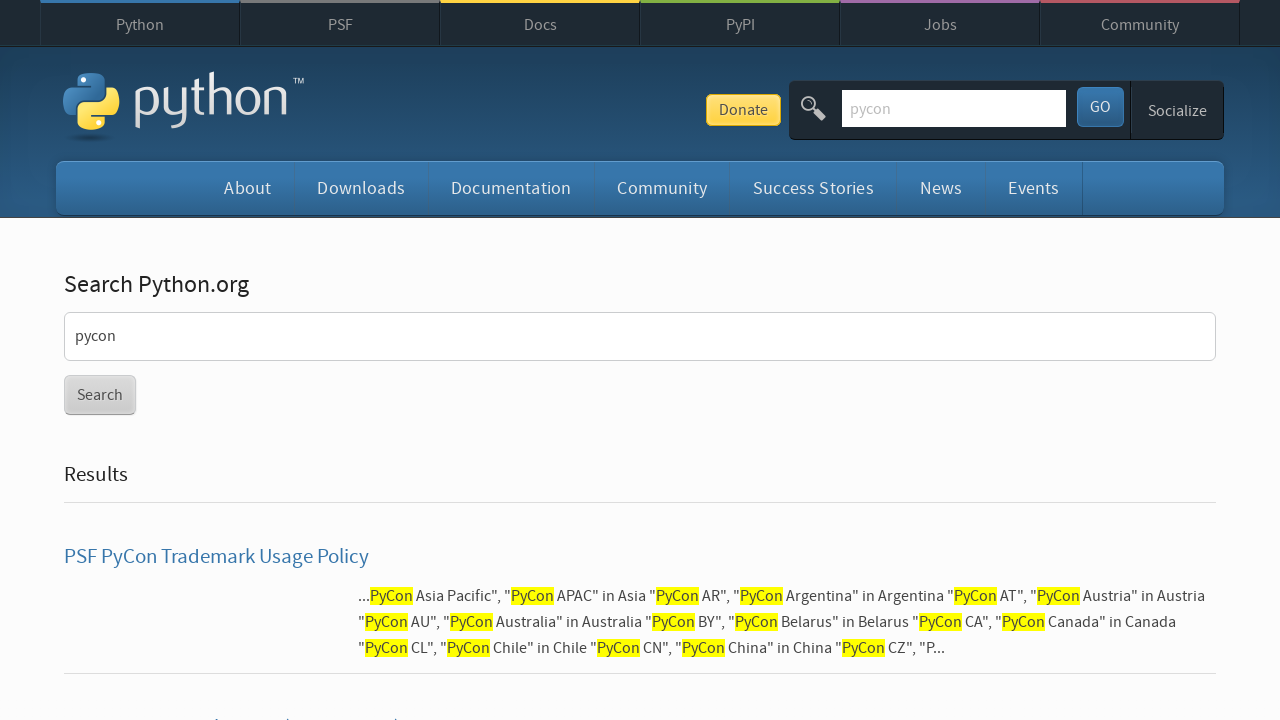